Tests key press detection by sending a SHIFT key press to an input field and verifying the result

Starting URL: http://the-internet.herokuapp.com/key_presses

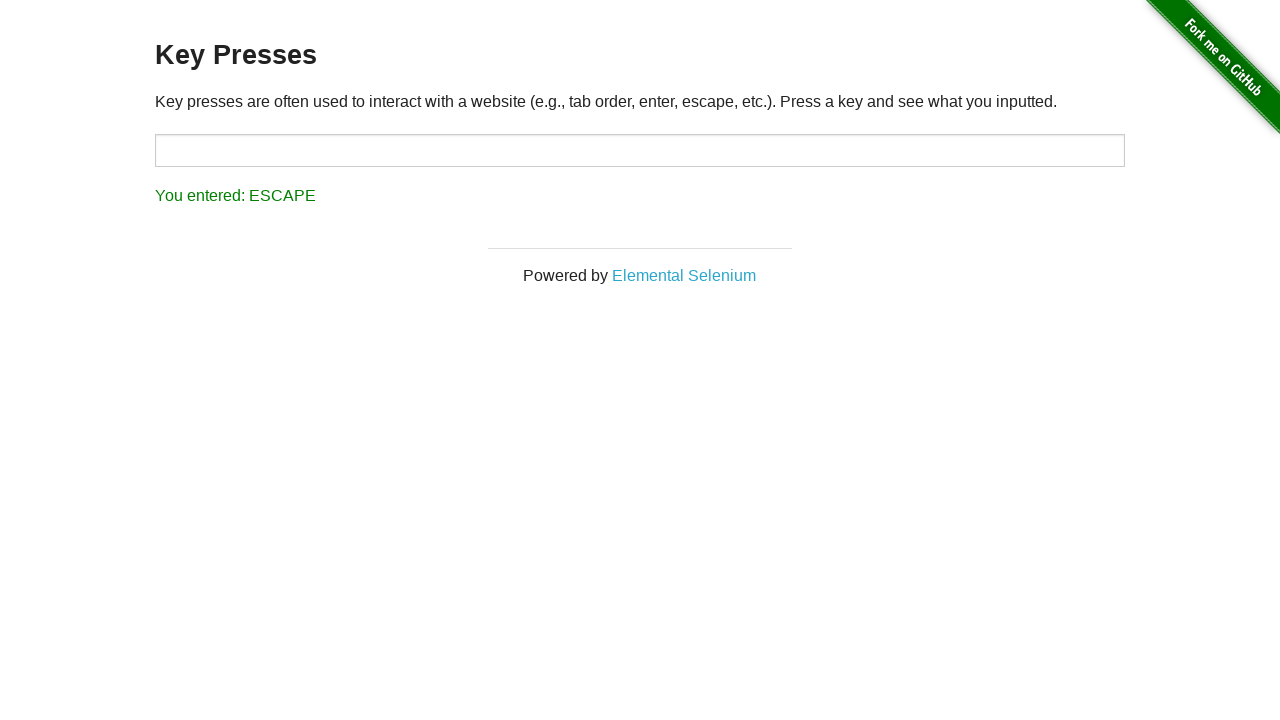

Navigated to key presses test page
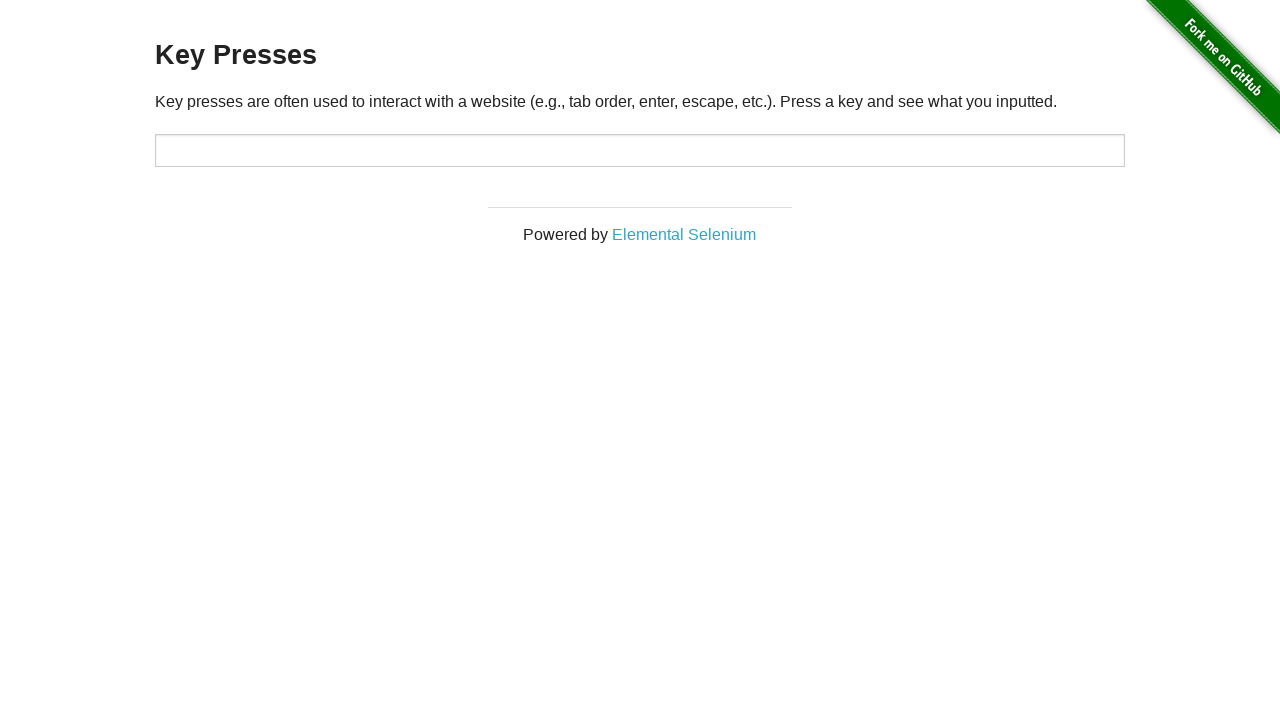

Clicked on the input field at (640, 150) on #target
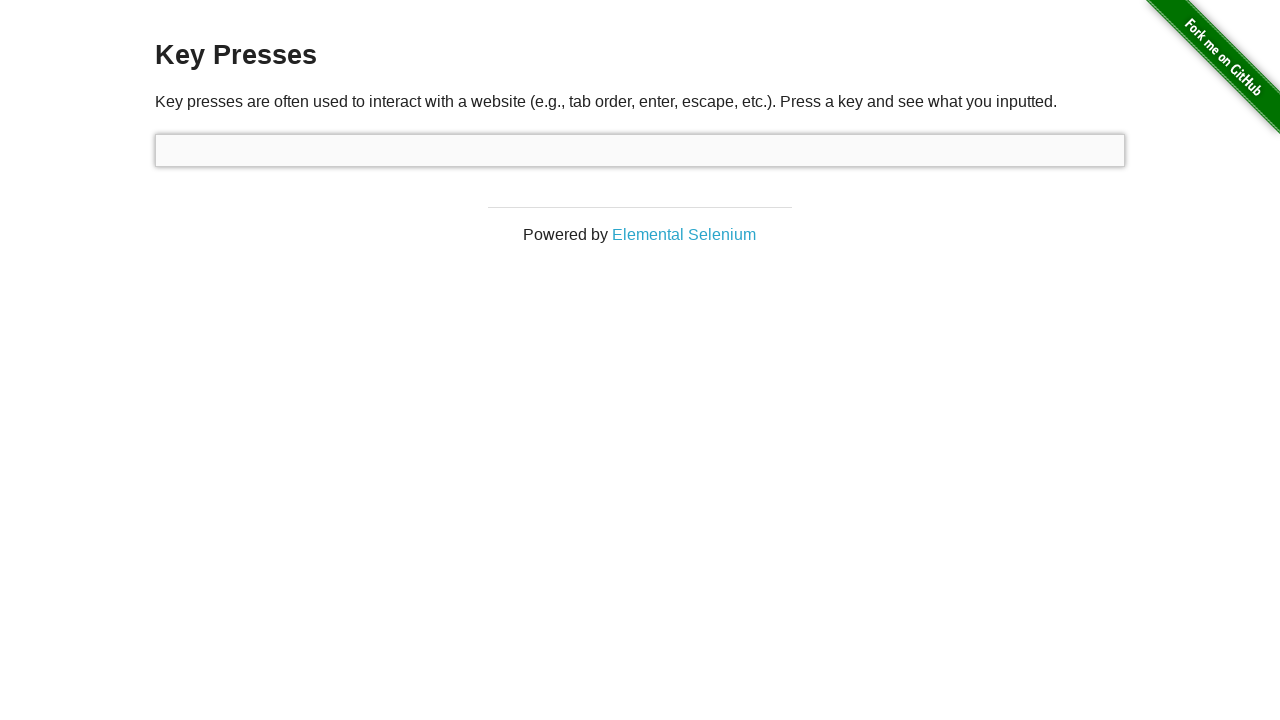

Sent SHIFT key press to input field
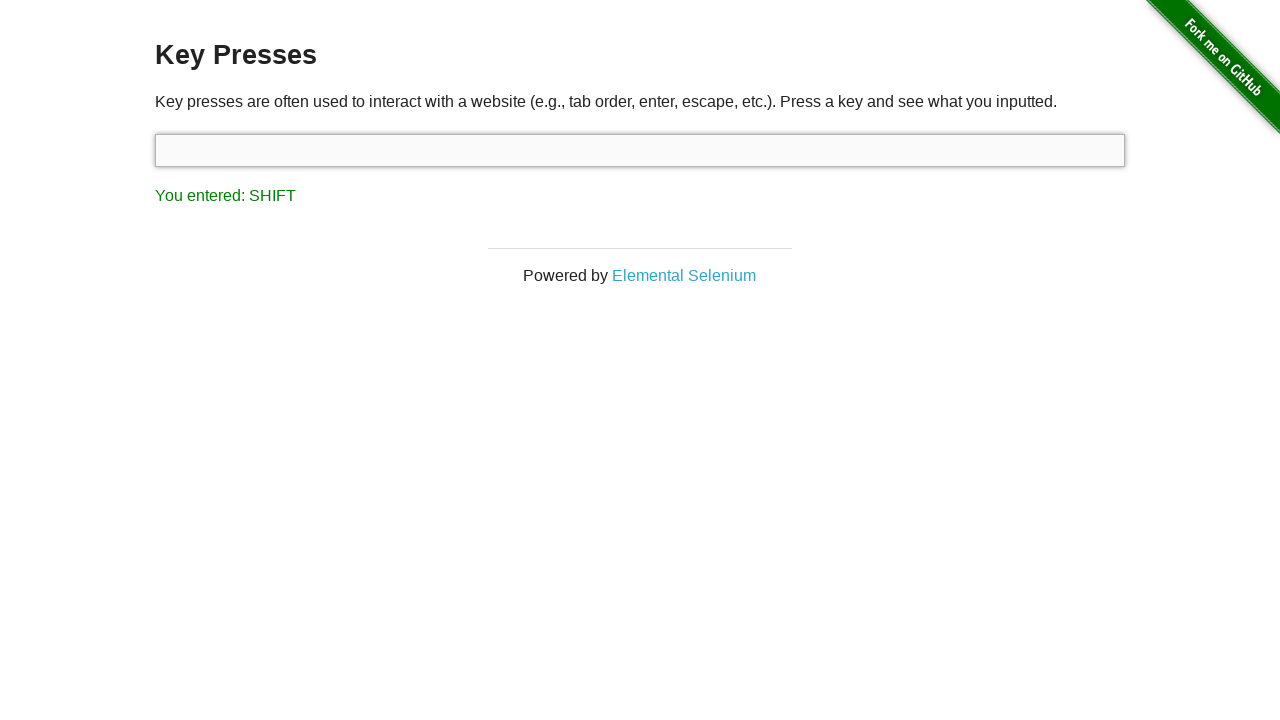

Verified SHIFT key press was detected and result displayed
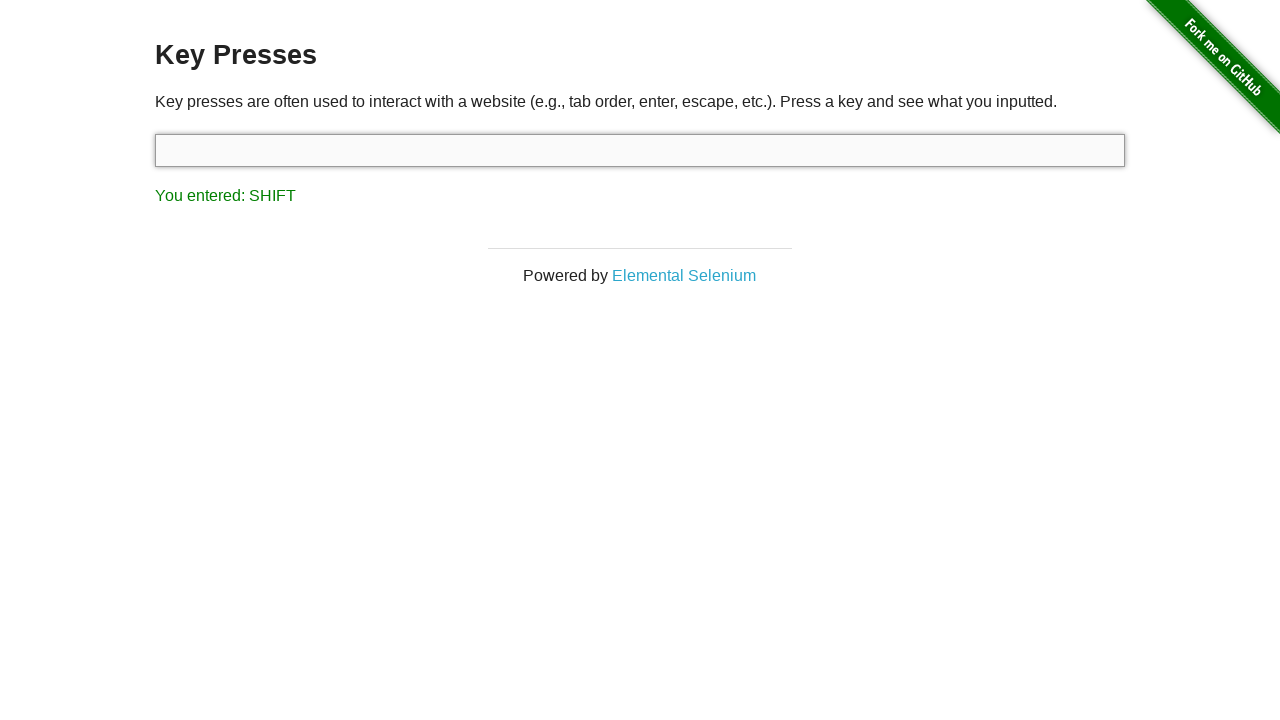

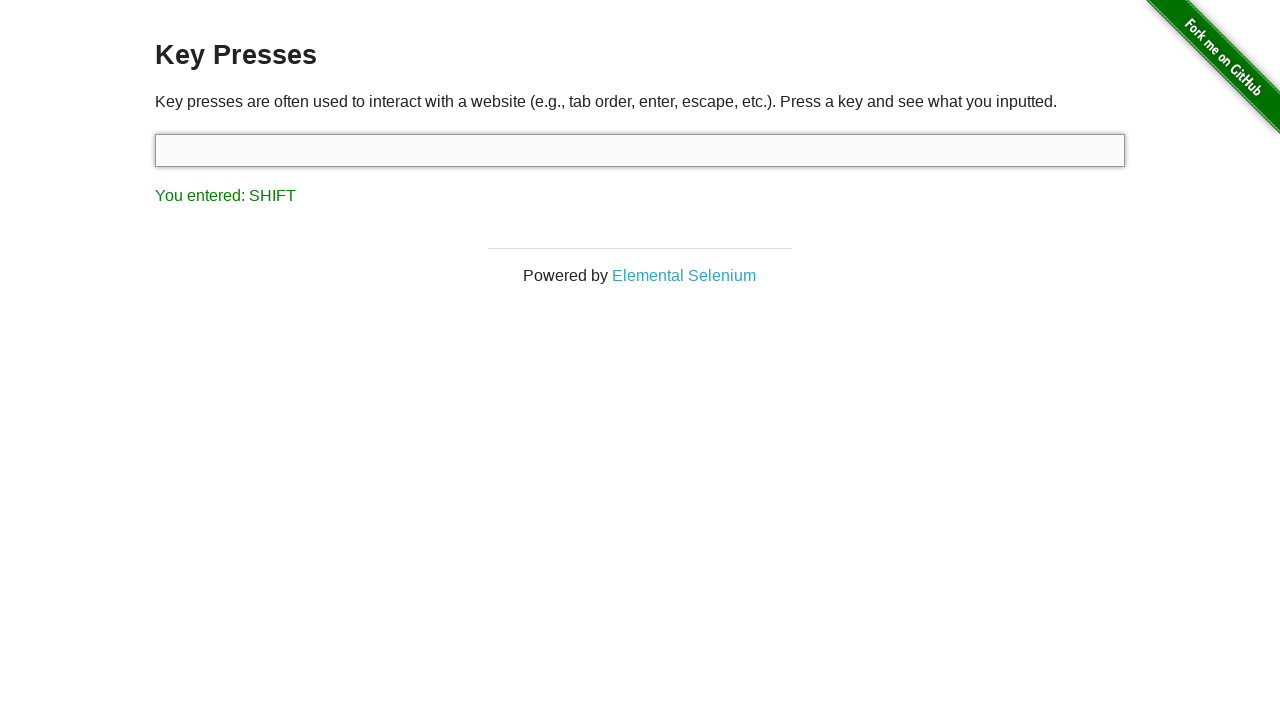